Tests the hamburger menu toggle functionality by clicking it and verifying the menu becomes visible

Starting URL: https://anupdamoda.github.io/AceOnlineShoePortal/index.html

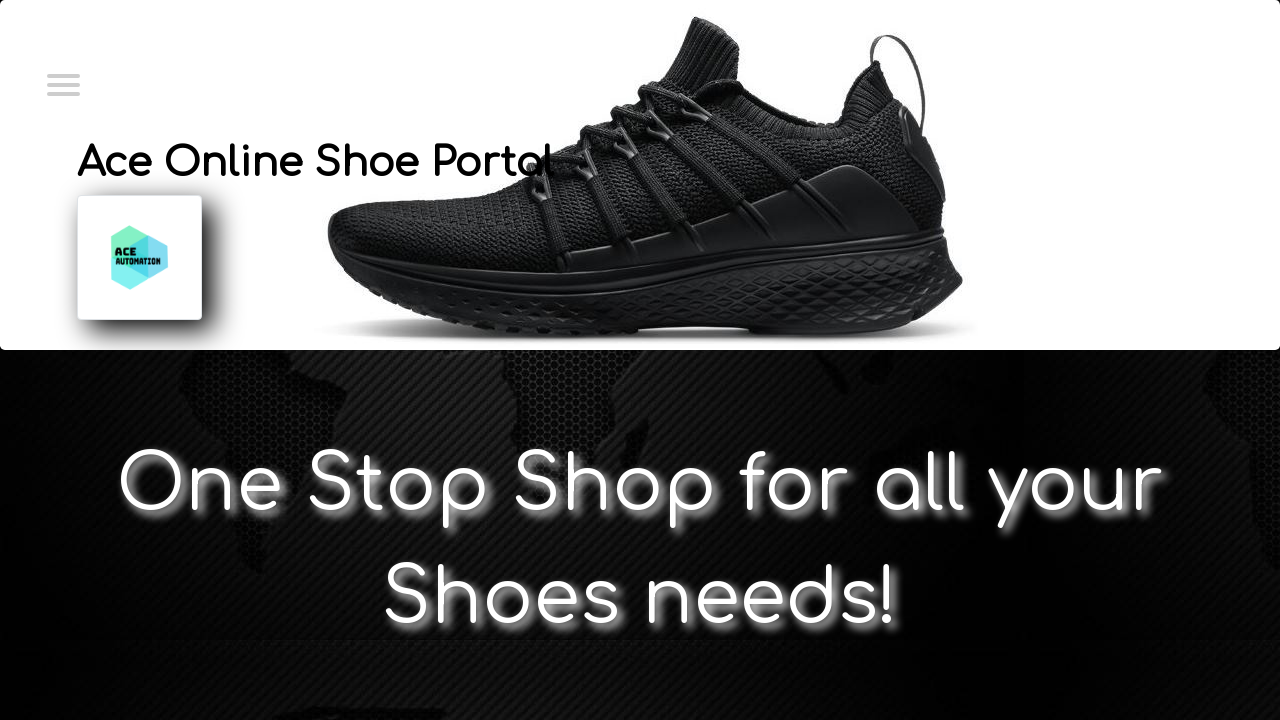

Clicked hamburger menu toggle button at (62, 83) on xpath=//*[@id='menuToggle']/input
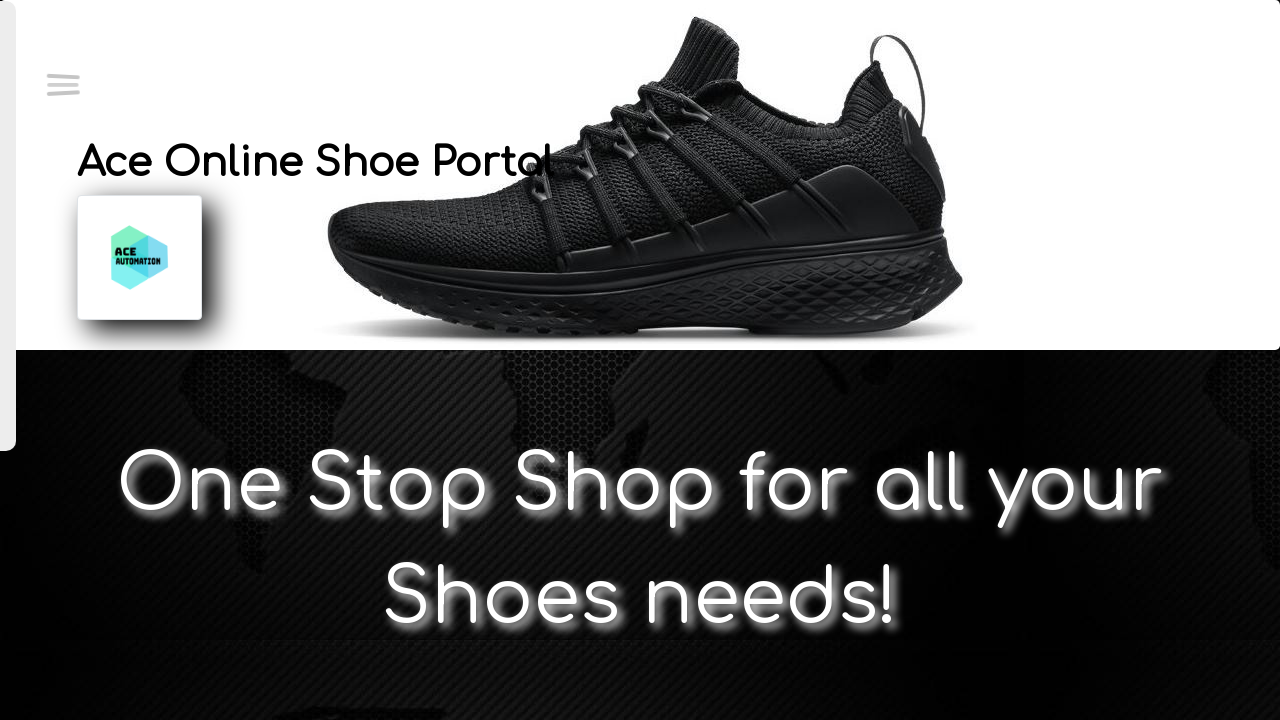

Located menu element
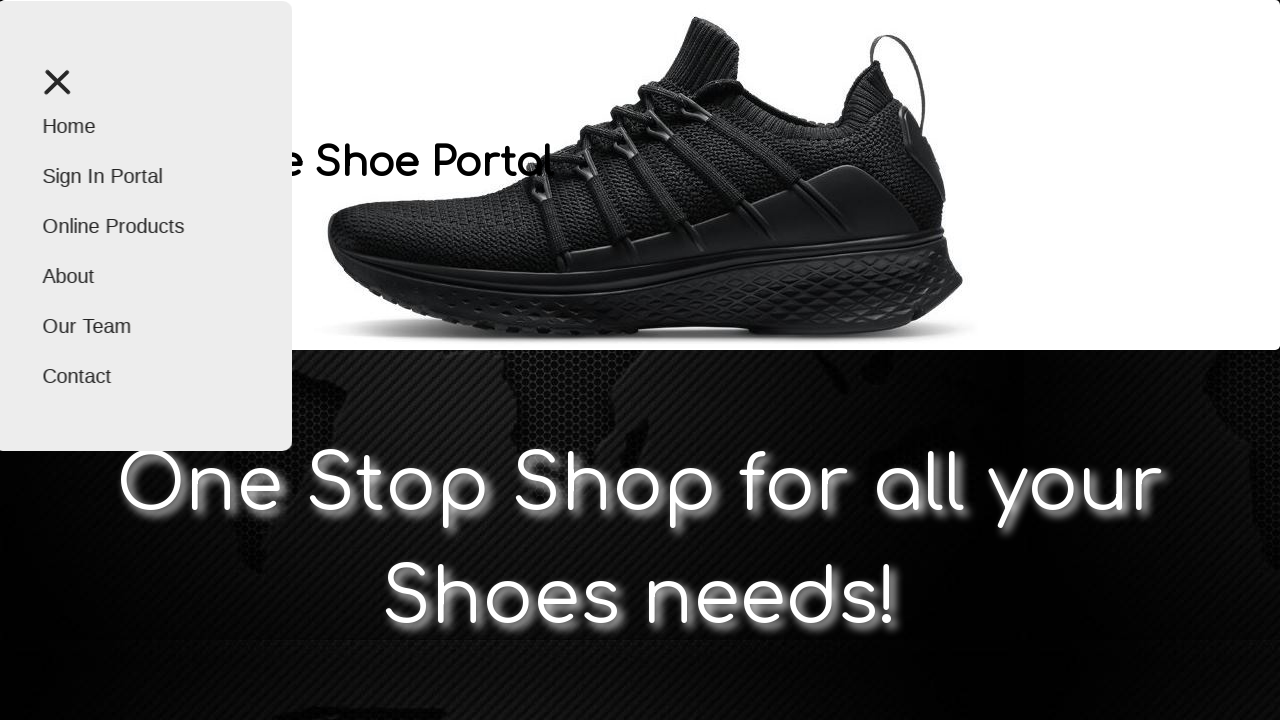

Verified menu is visible after toggle
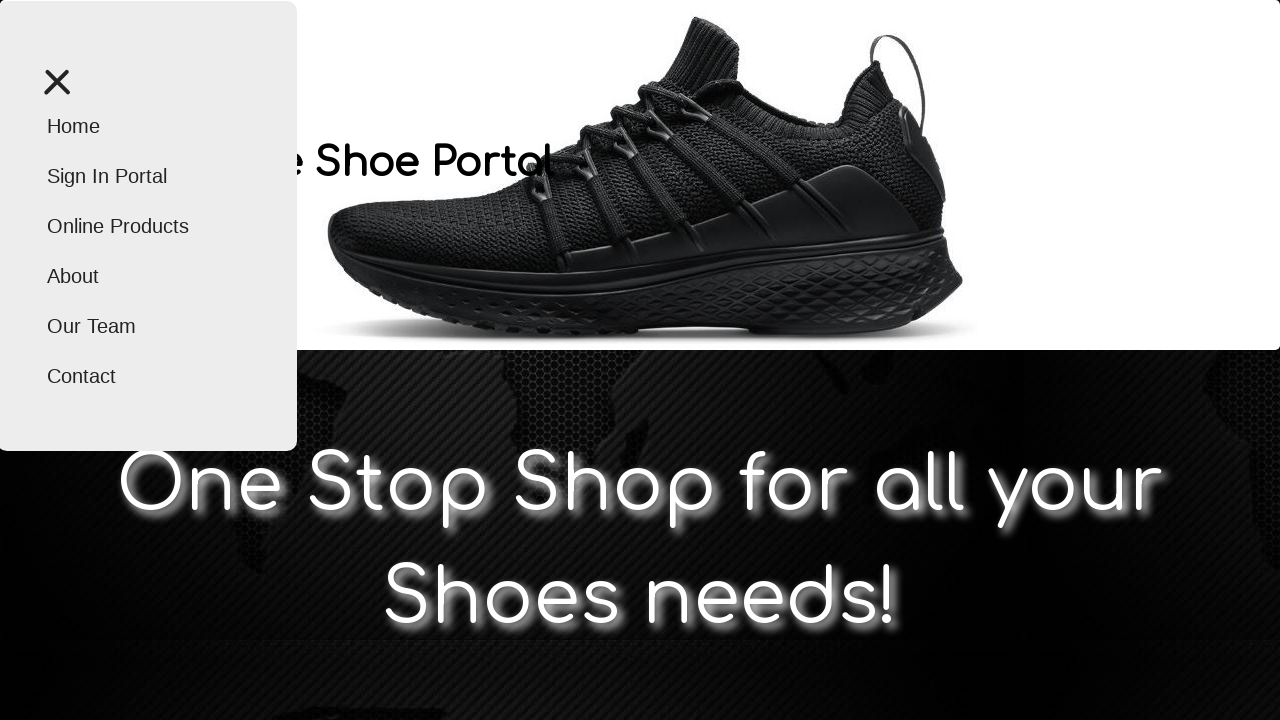

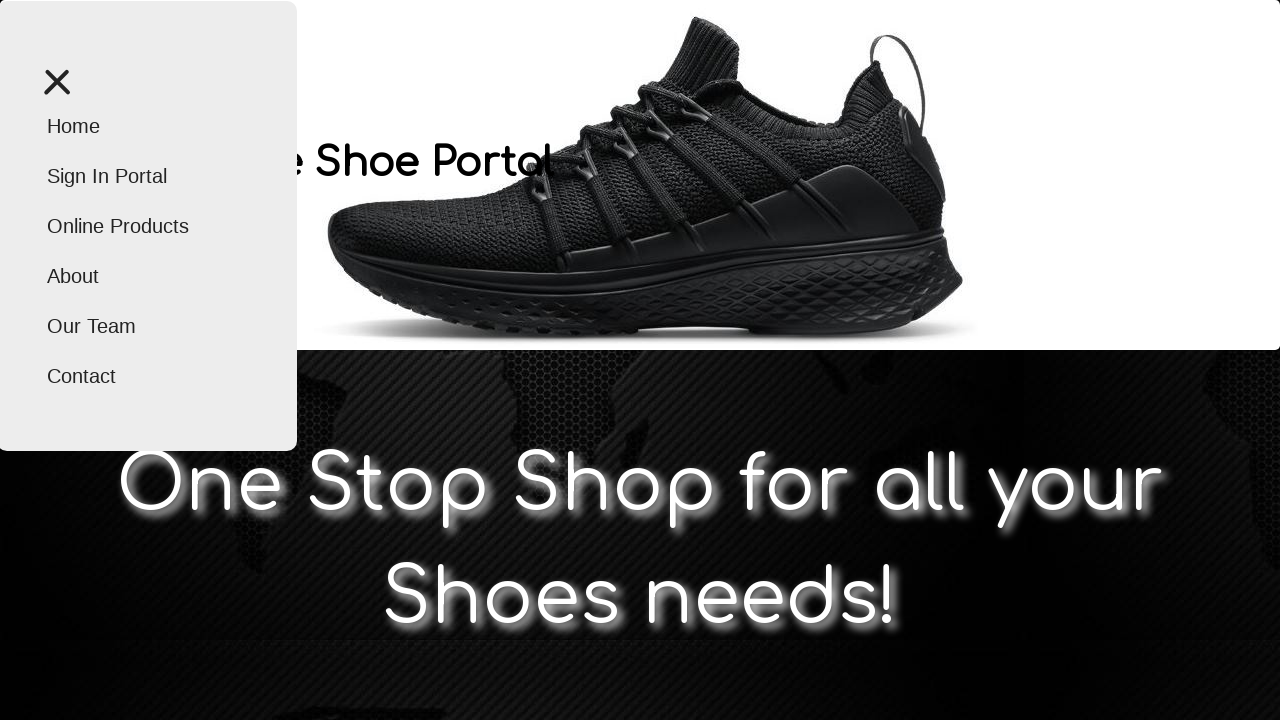